Tests form validation by entering an invalid email address format and verifying the form submission is prevented.

Starting URL: https://demoqa.com/automation-practice-form

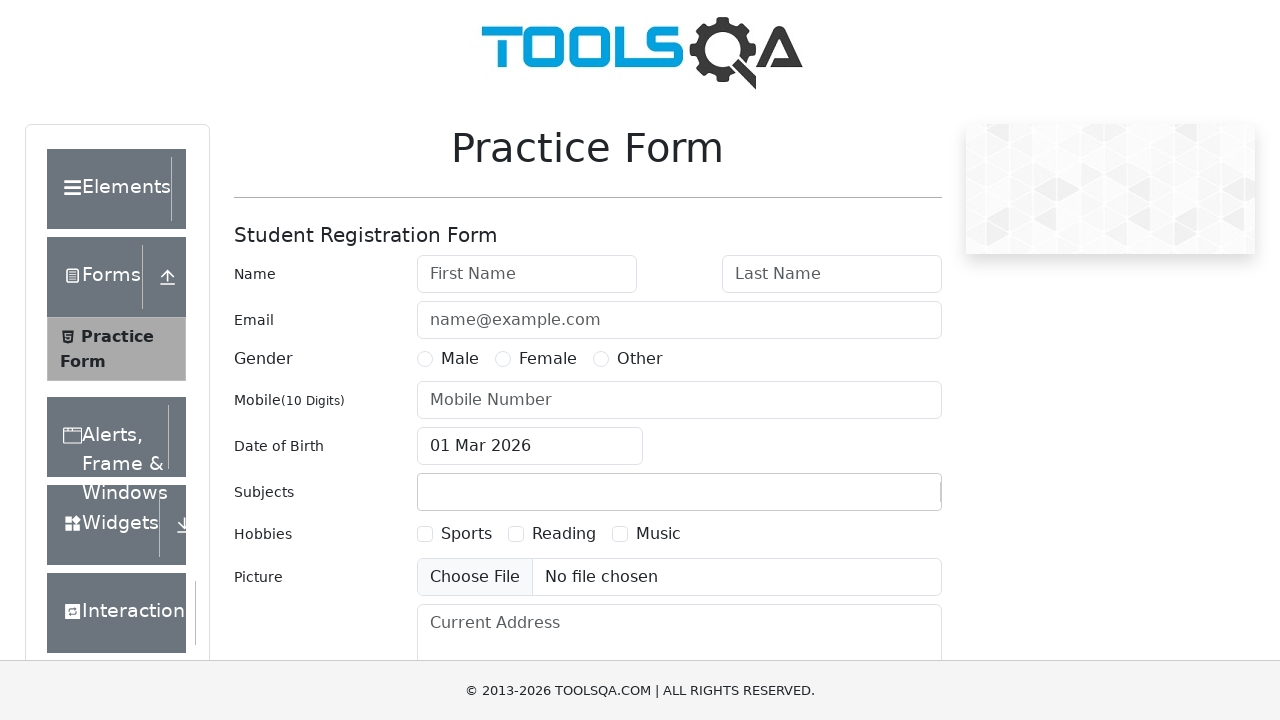

Filled first name field with 'John' on #firstName
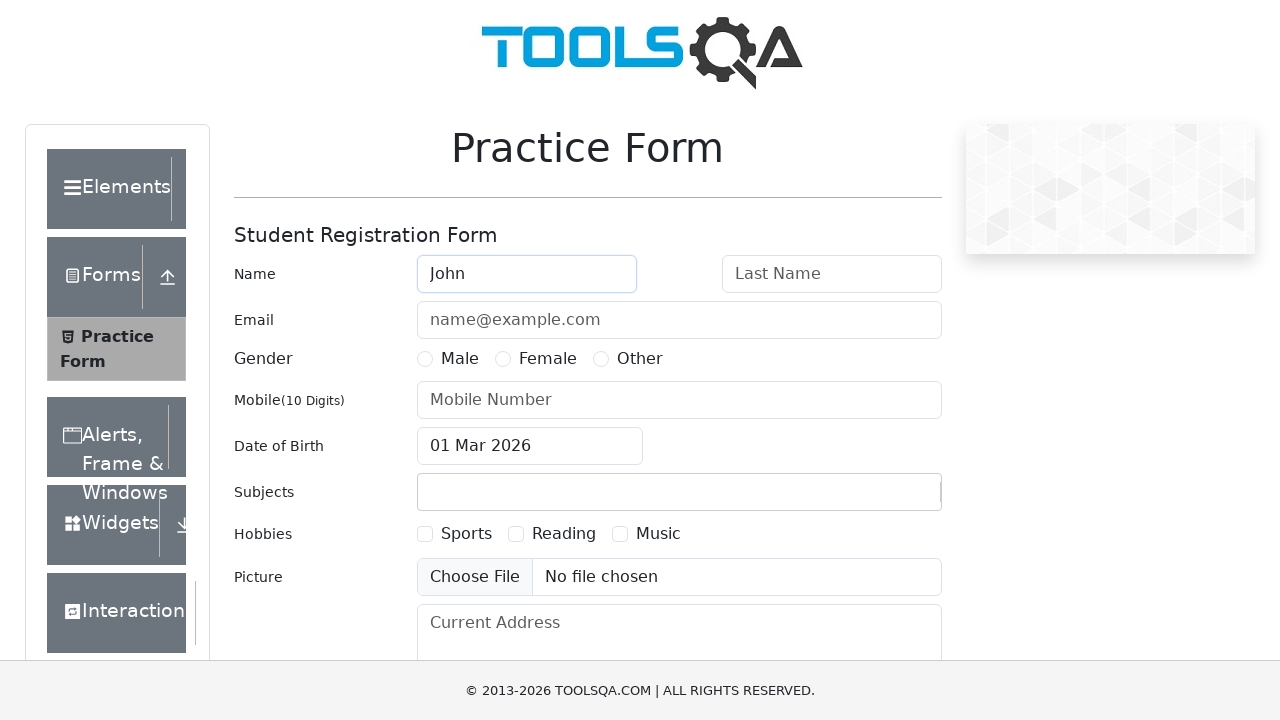

Filled last name field with 'Doe' on #lastName
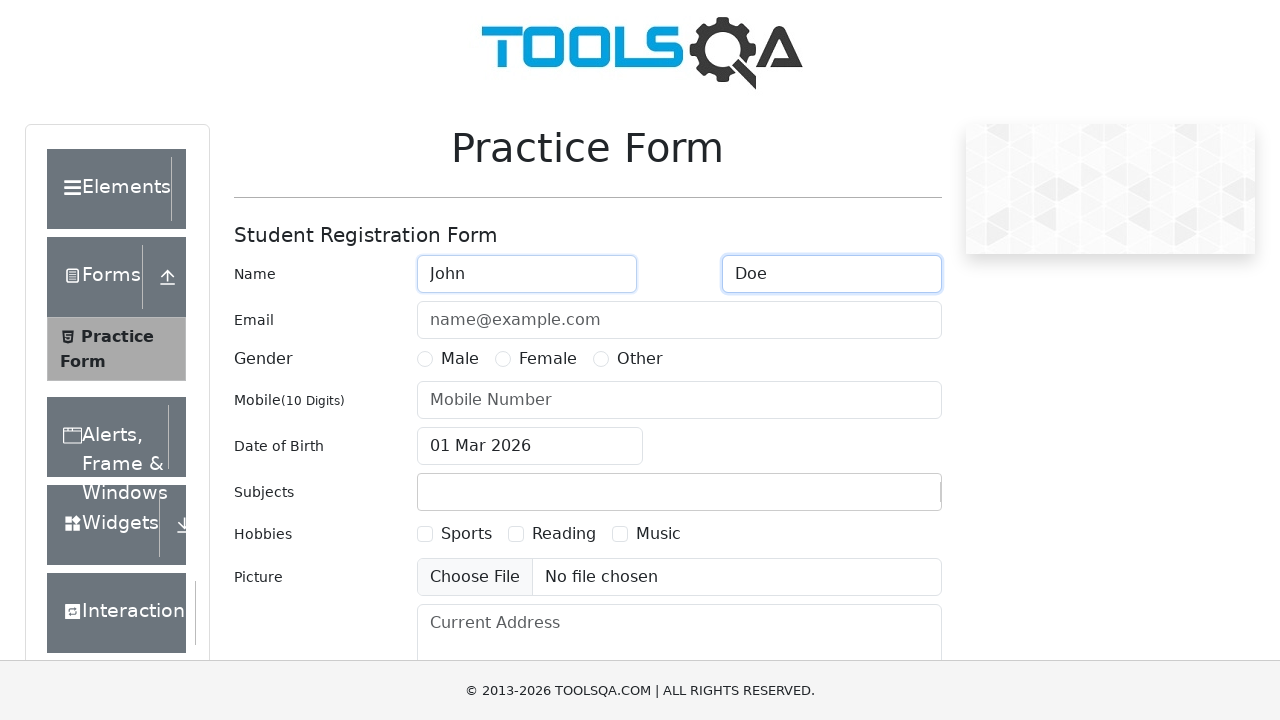

Filled email field with invalid format '@#$' on #userEmail
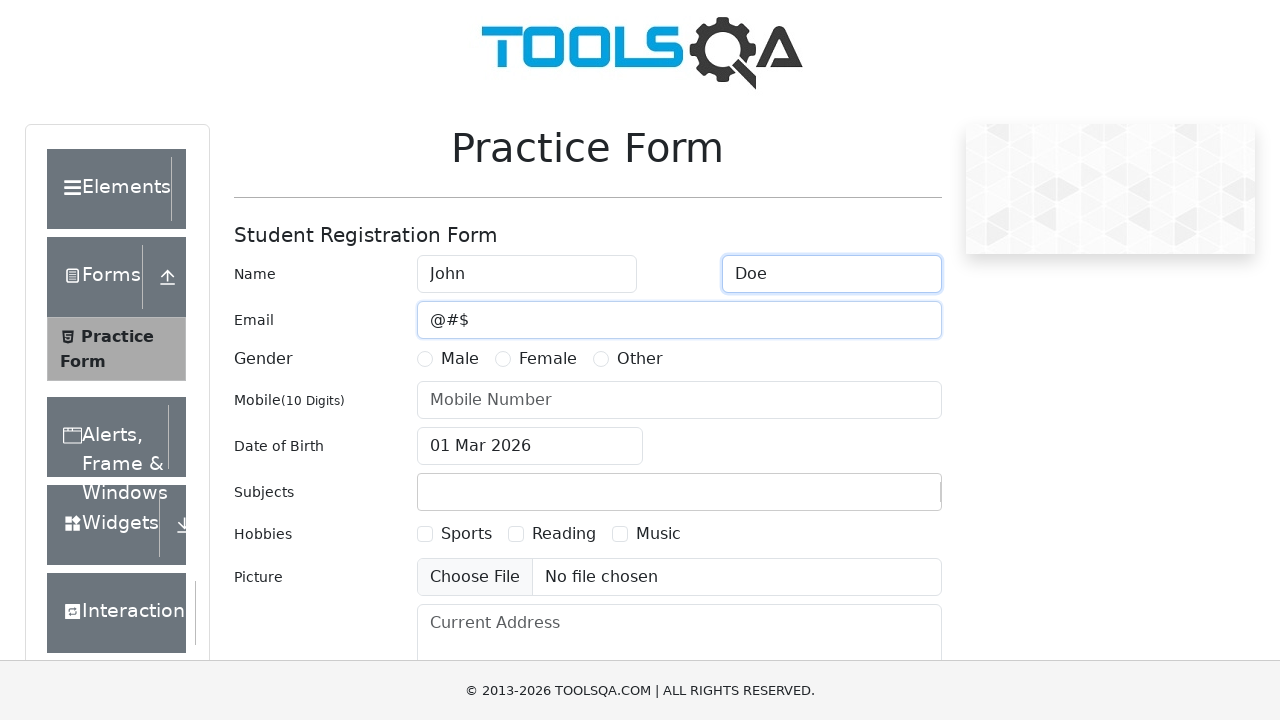

Selected 'Male' gender option at (460, 359) on xpath=//label[contains(text(),'Male')]
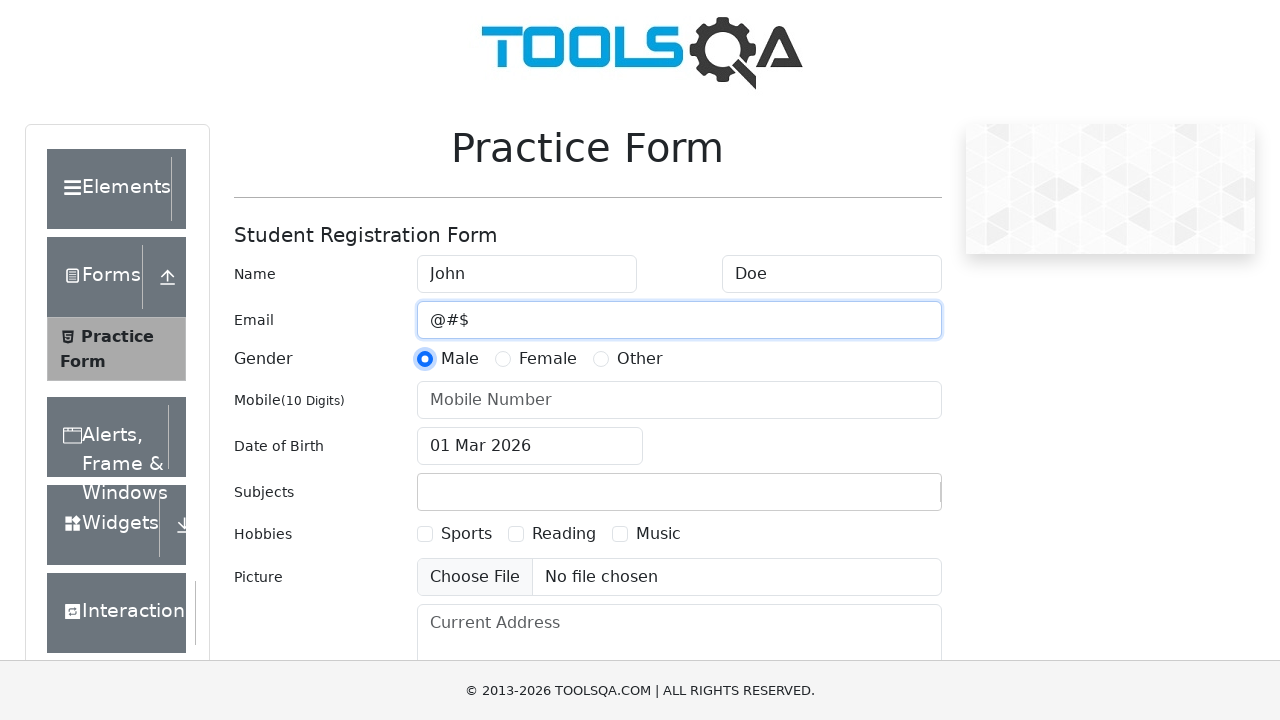

Filled phone number field with '1234567890' on #userNumber
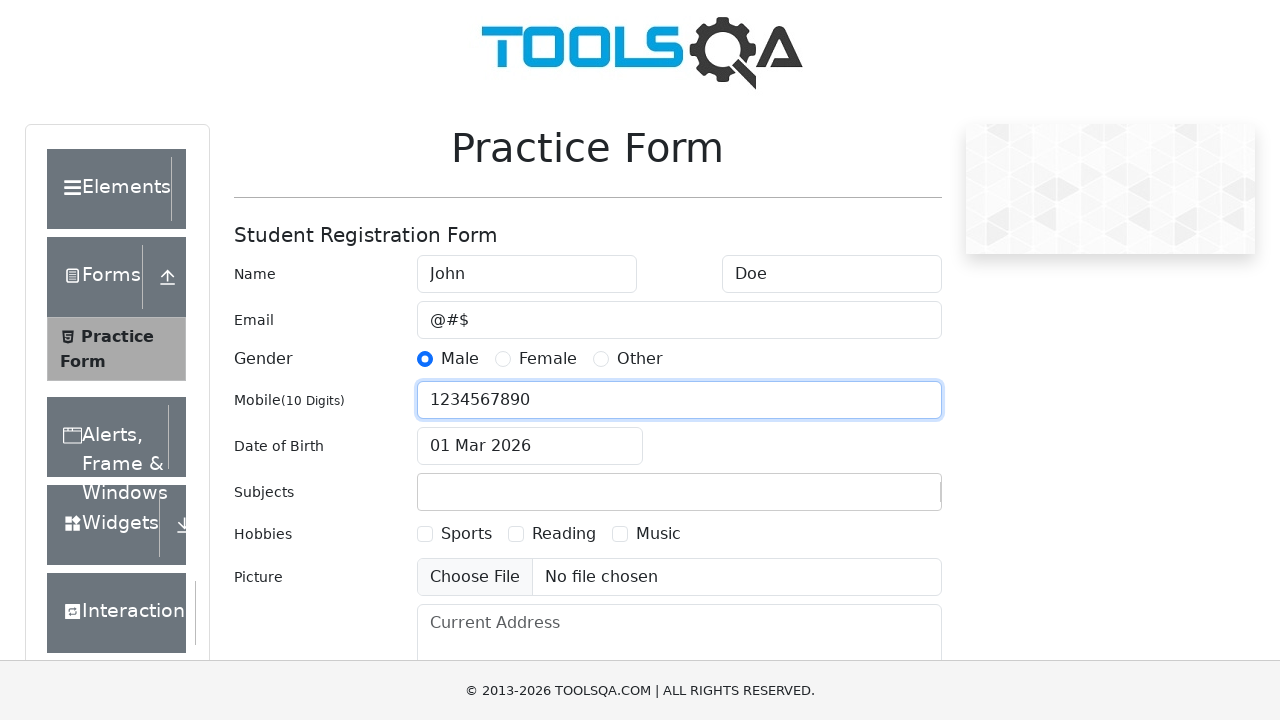

Filled current address field with 'Vysokoskolska 253, Kosice 040 01' on #currentAddress
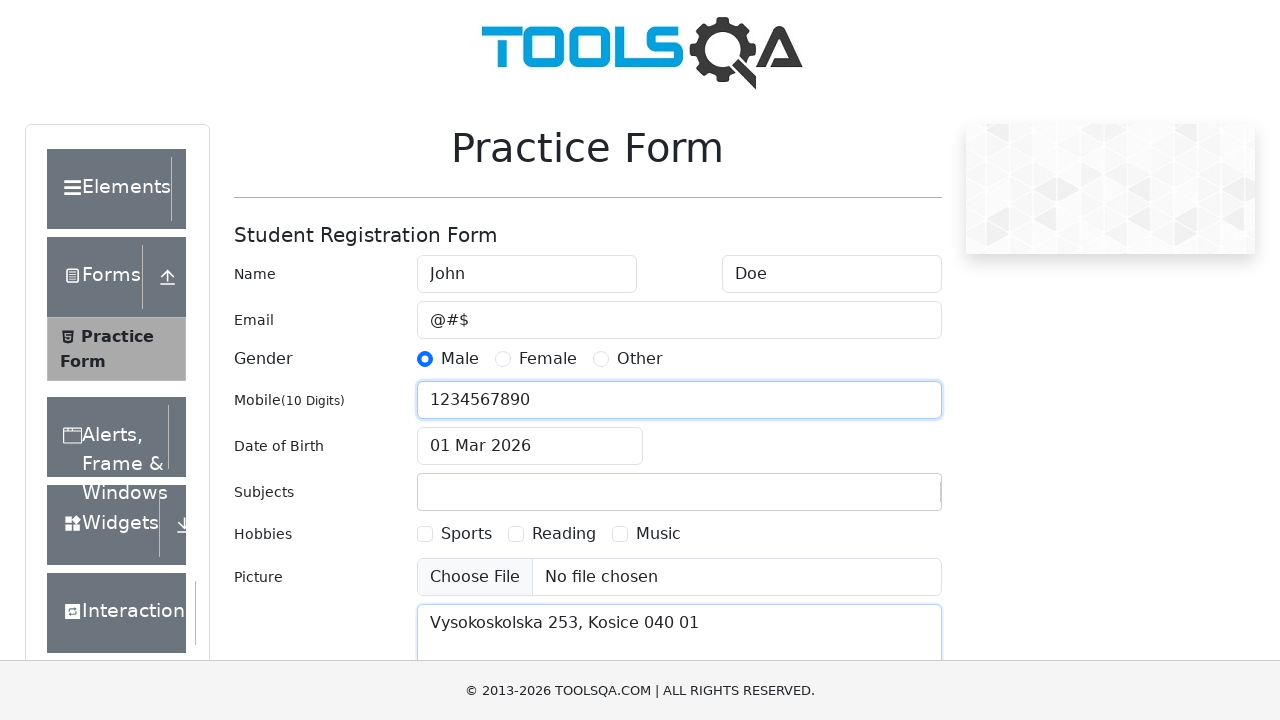

Selected 'Sports' hobby option at (466, 534) on xpath=//label[contains(text(),'Sports')]
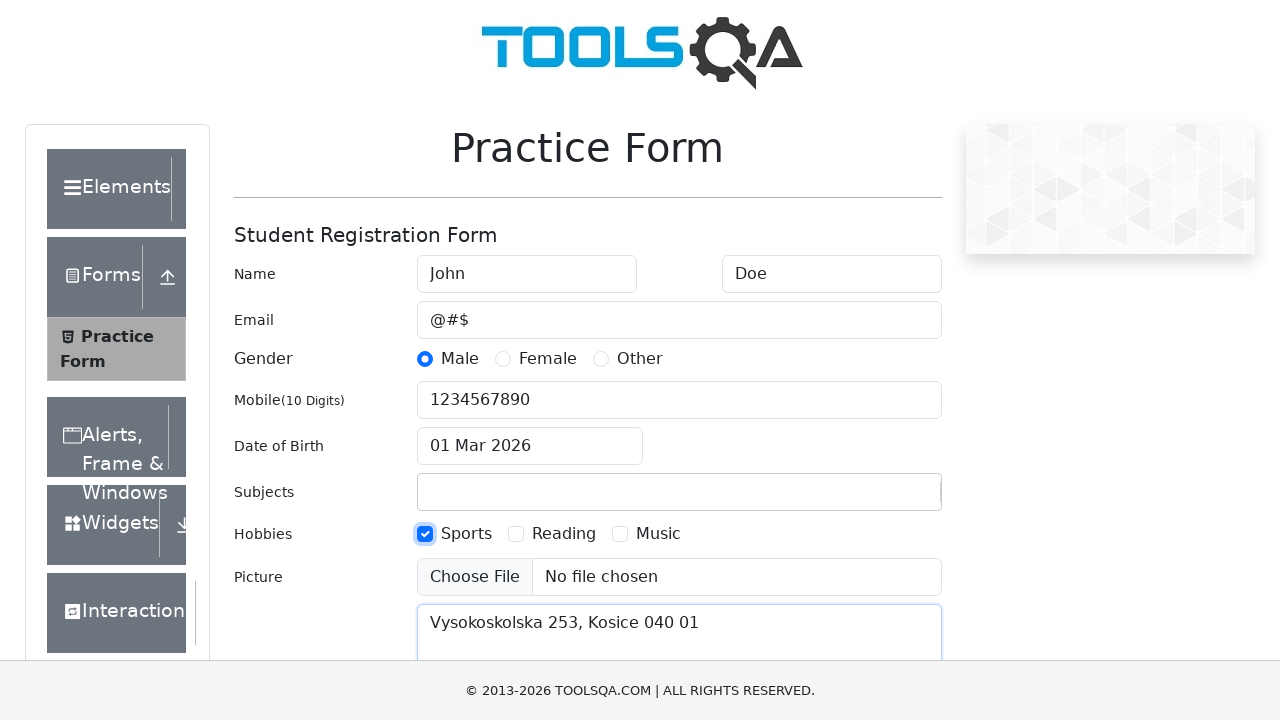

Pressed Enter to submit form with invalid email on #submit
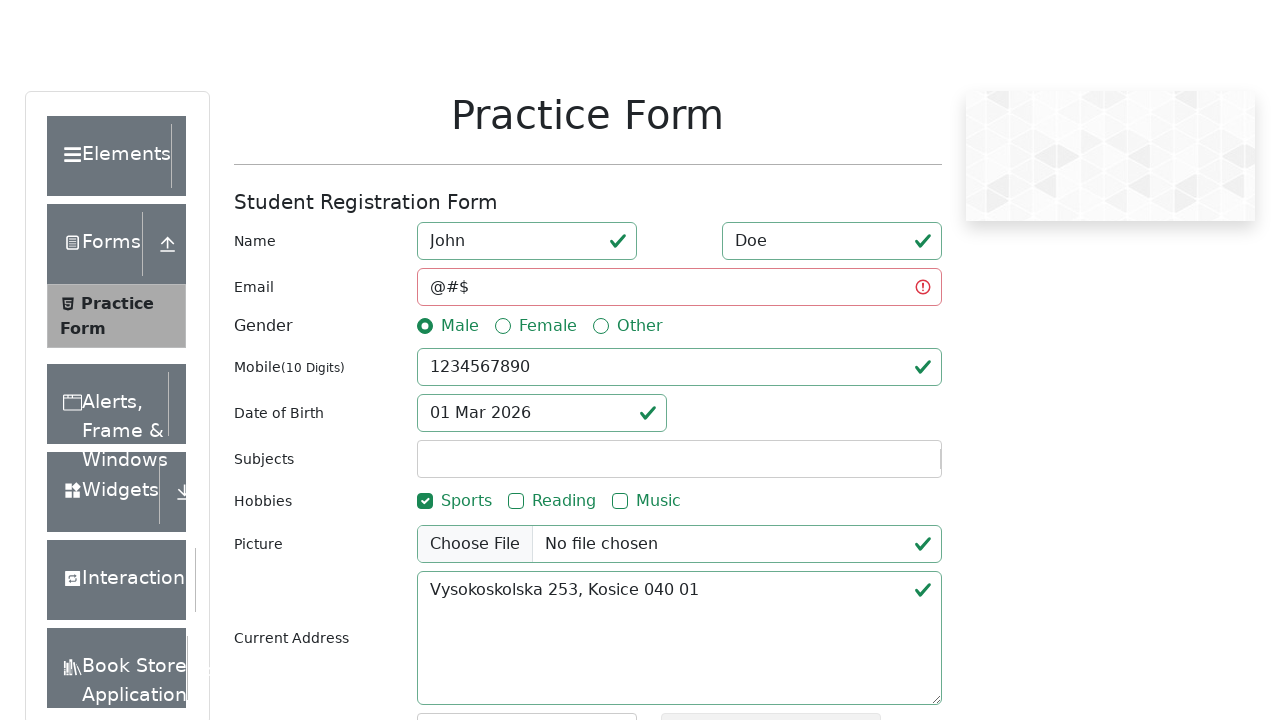

Waited 500ms for form validation
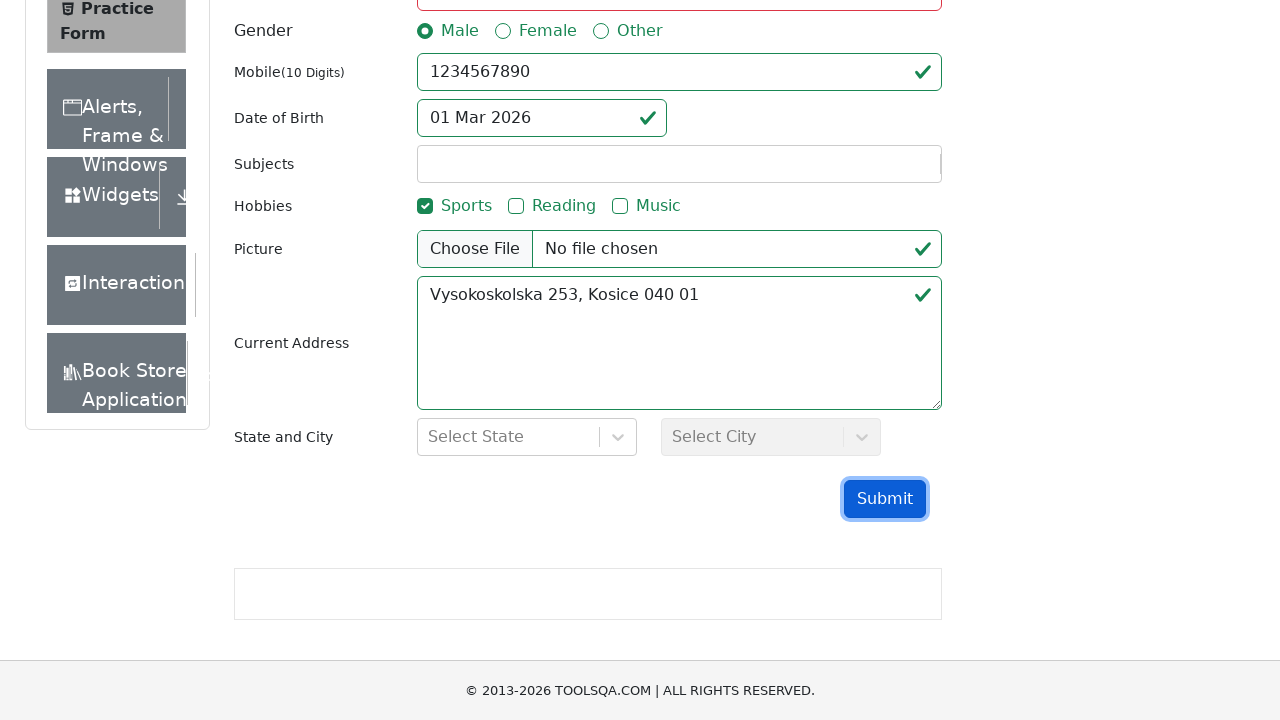

Verified that success modal was not displayed due to invalid email validation
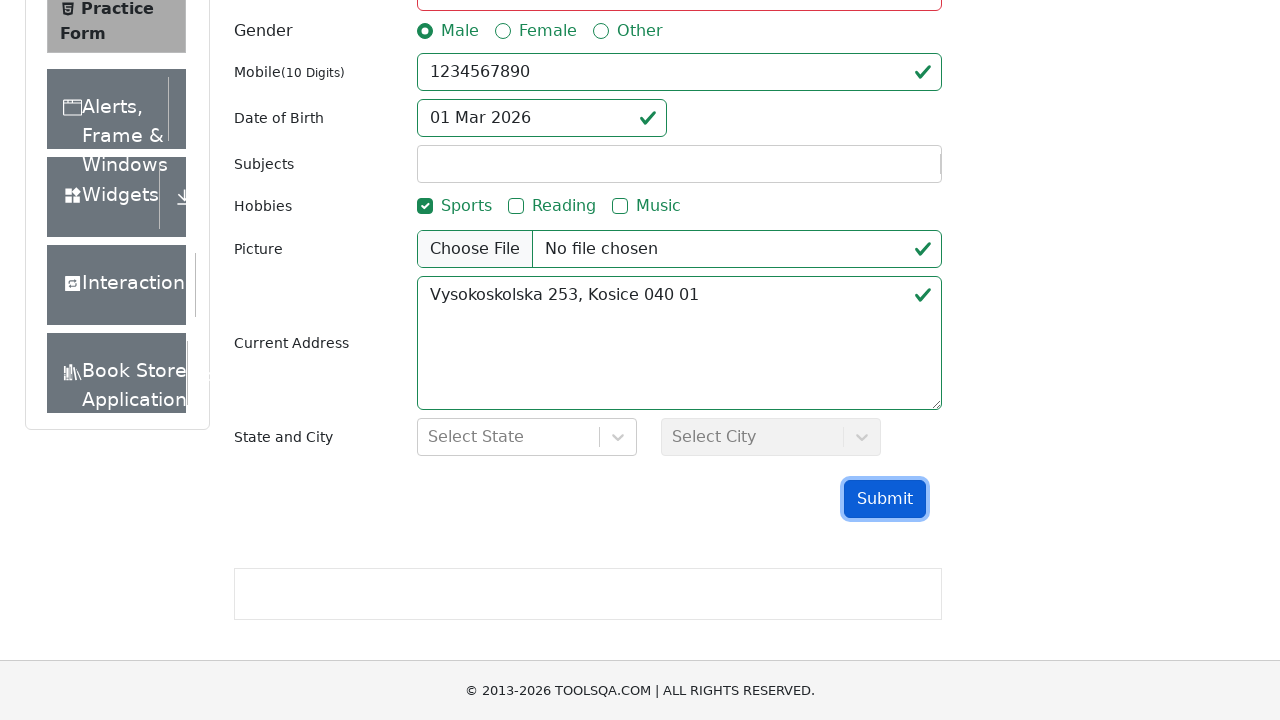

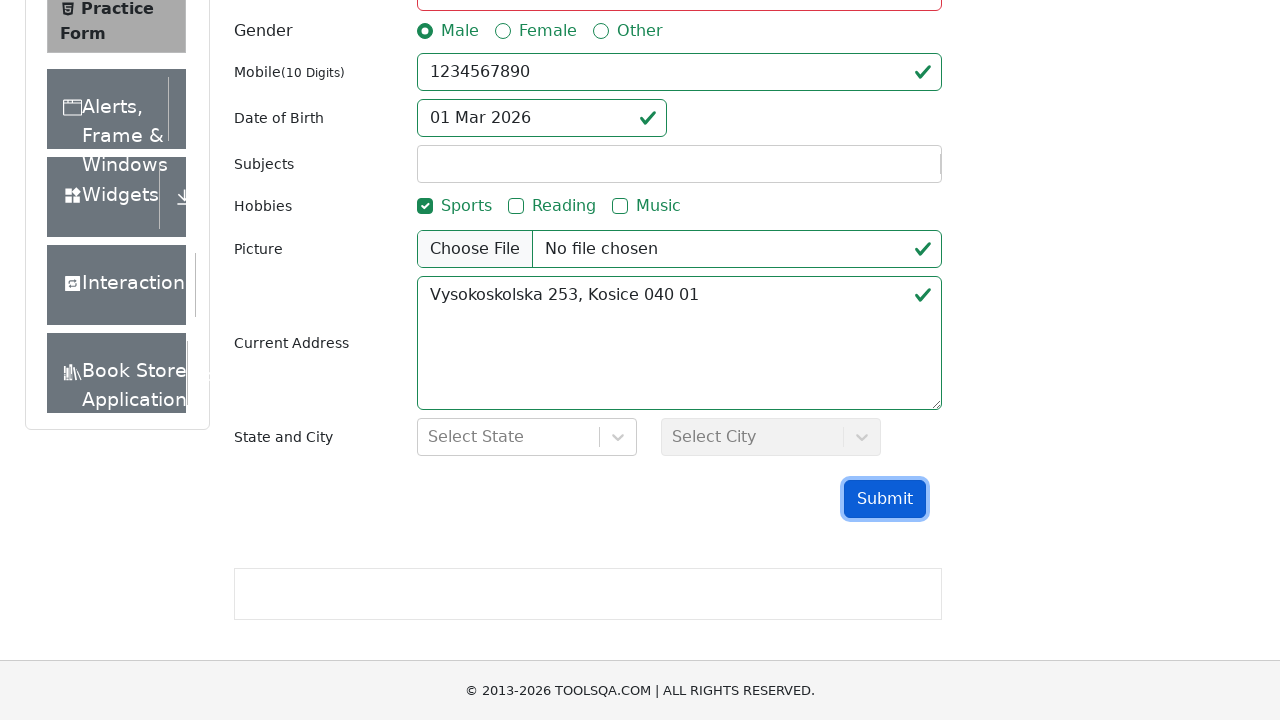